Tests text input functionality by entering text into a field and clicking a button to update the button's text

Starting URL: http://uitestingplayground.com/textinput

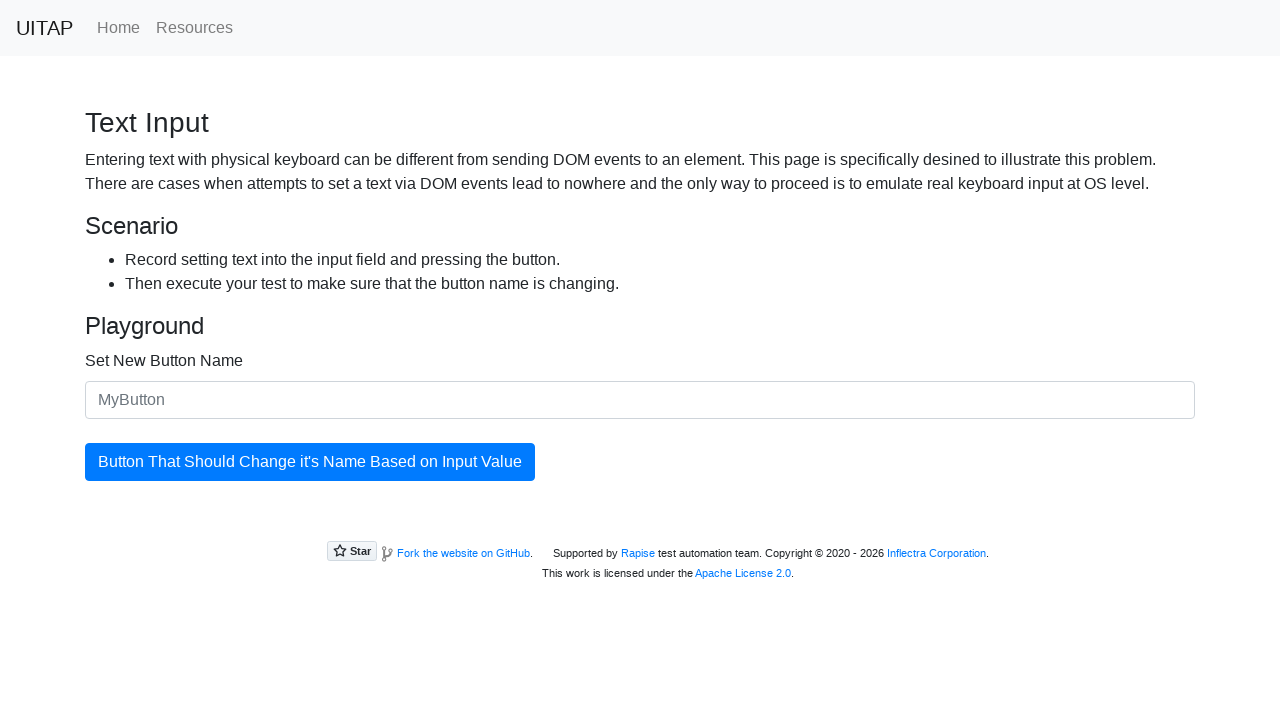

Filled text input field with 'SkyPro' on #newButtonName
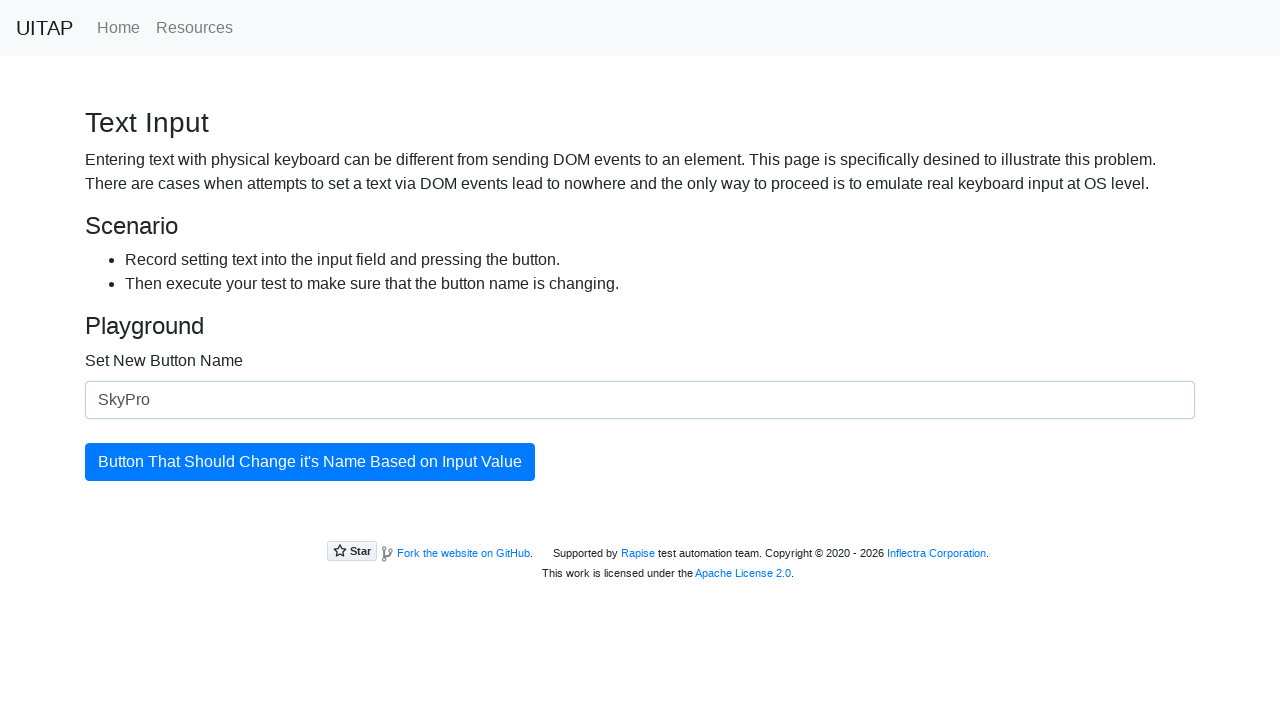

Clicked button to update its text at (310, 462) on #updatingButton
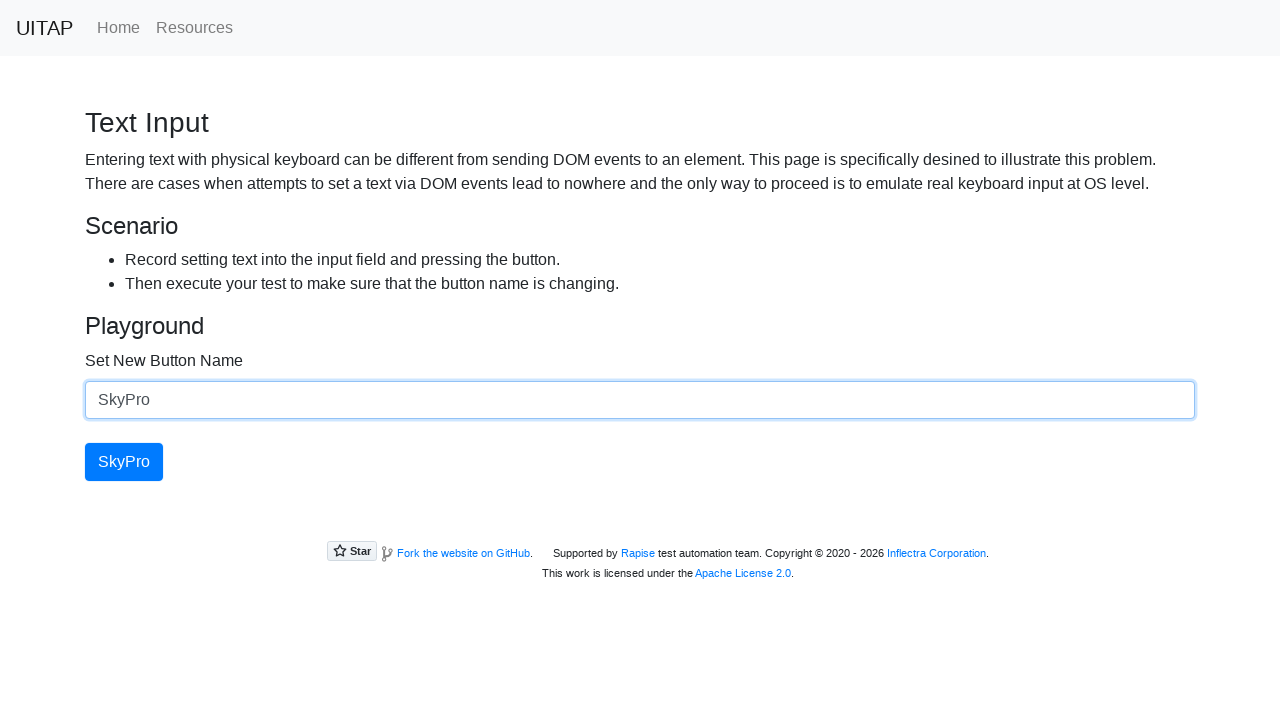

Button text has been updated to 'SkyPro'
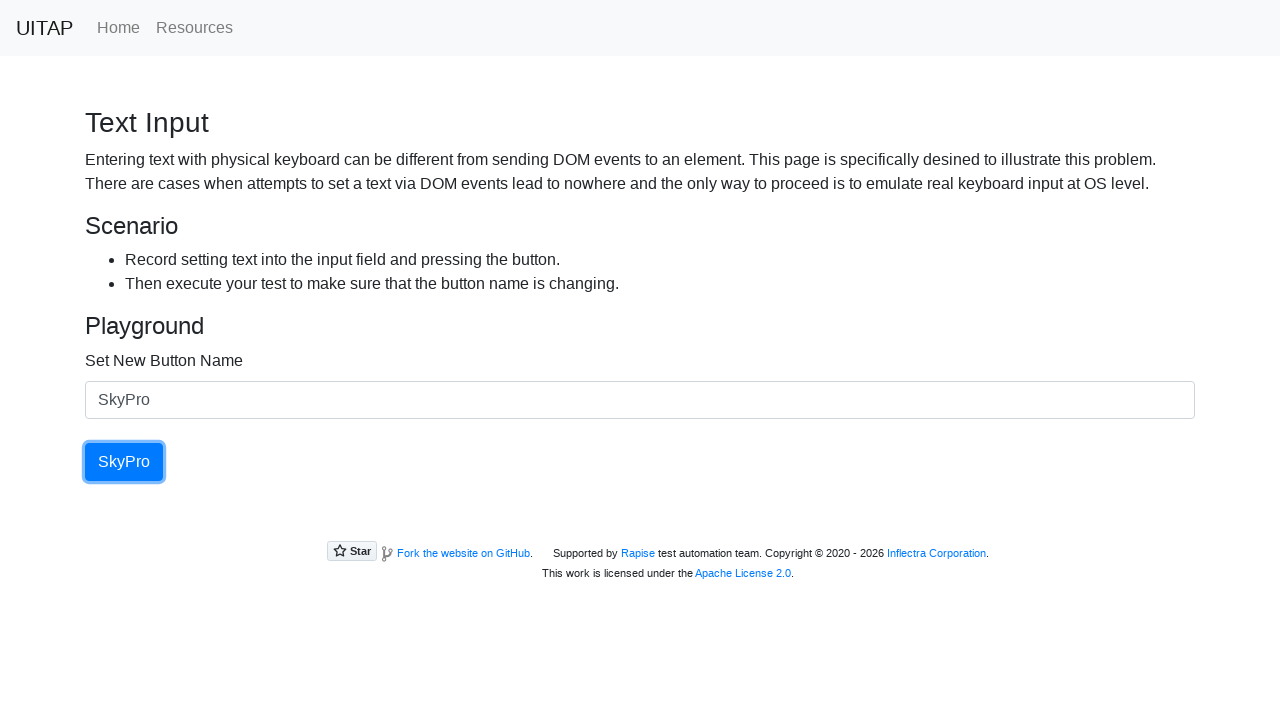

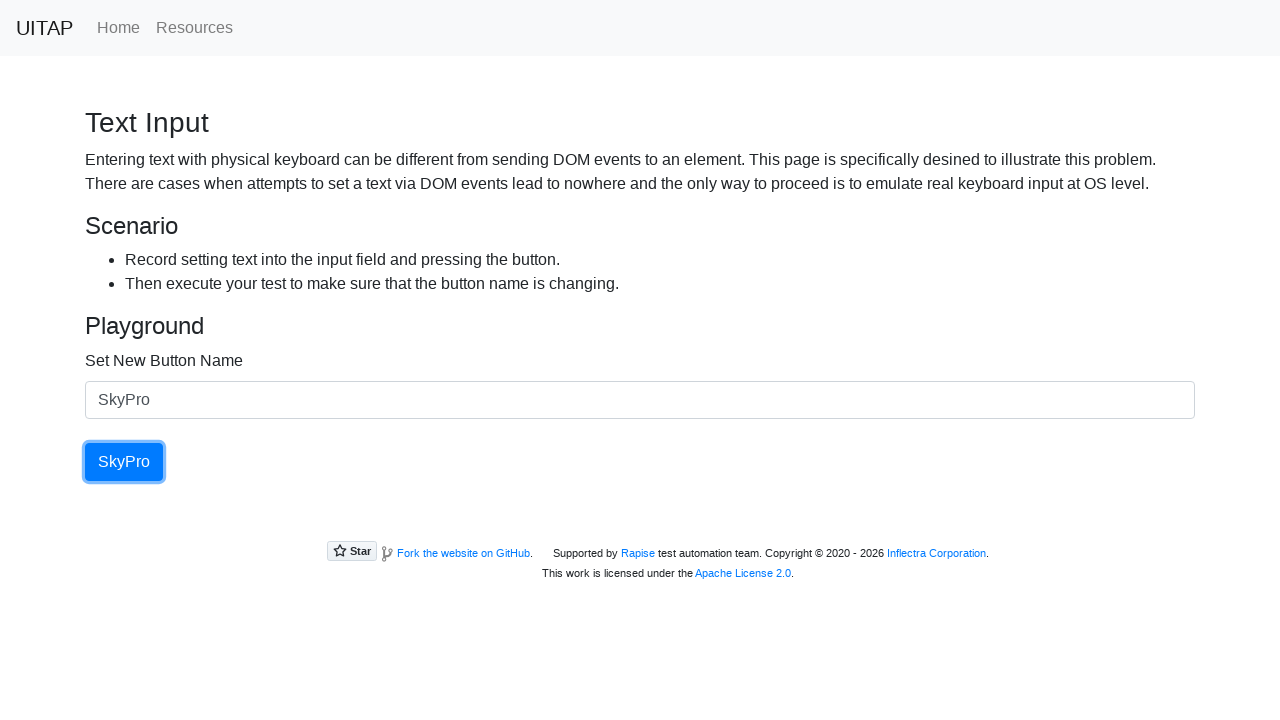